Tests an explicit wait scenario where the script waits for a price to change to $100, then clicks a book button, reads a value, calculates a mathematical function, enters the answer, and submits the form.

Starting URL: http://suninjuly.github.io/explicit_wait2.html

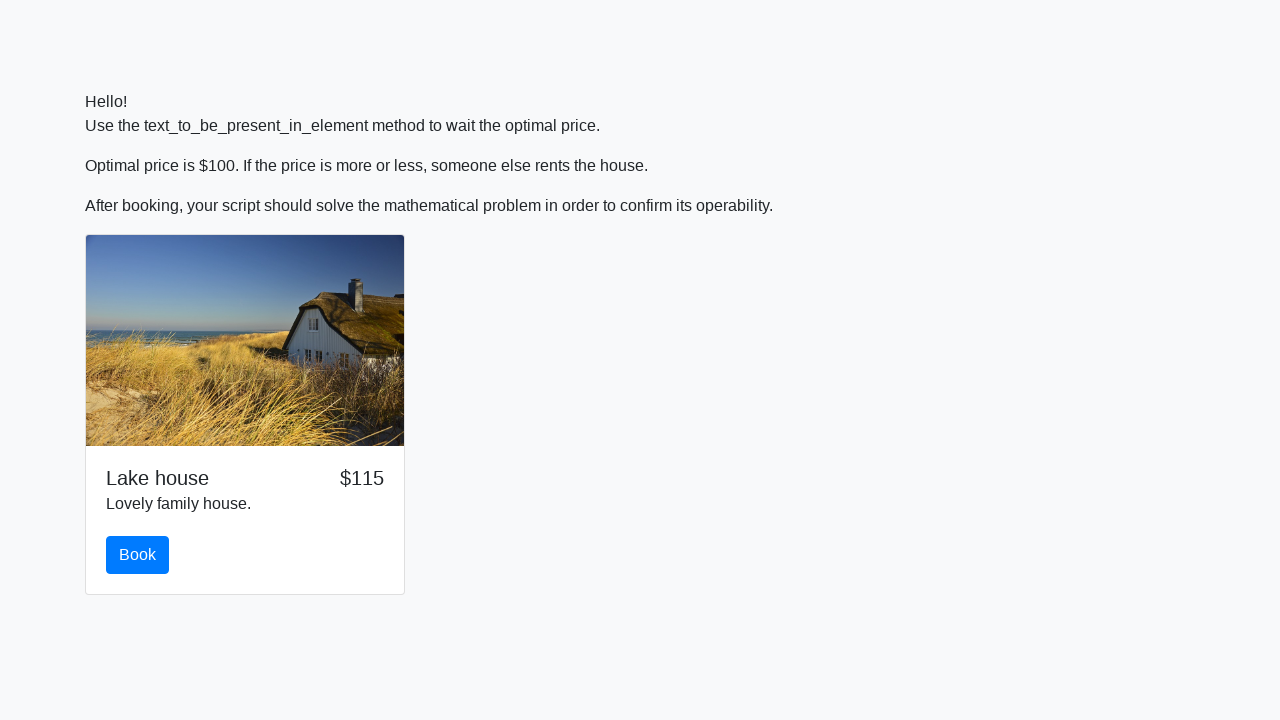

Waited for price to change to $100
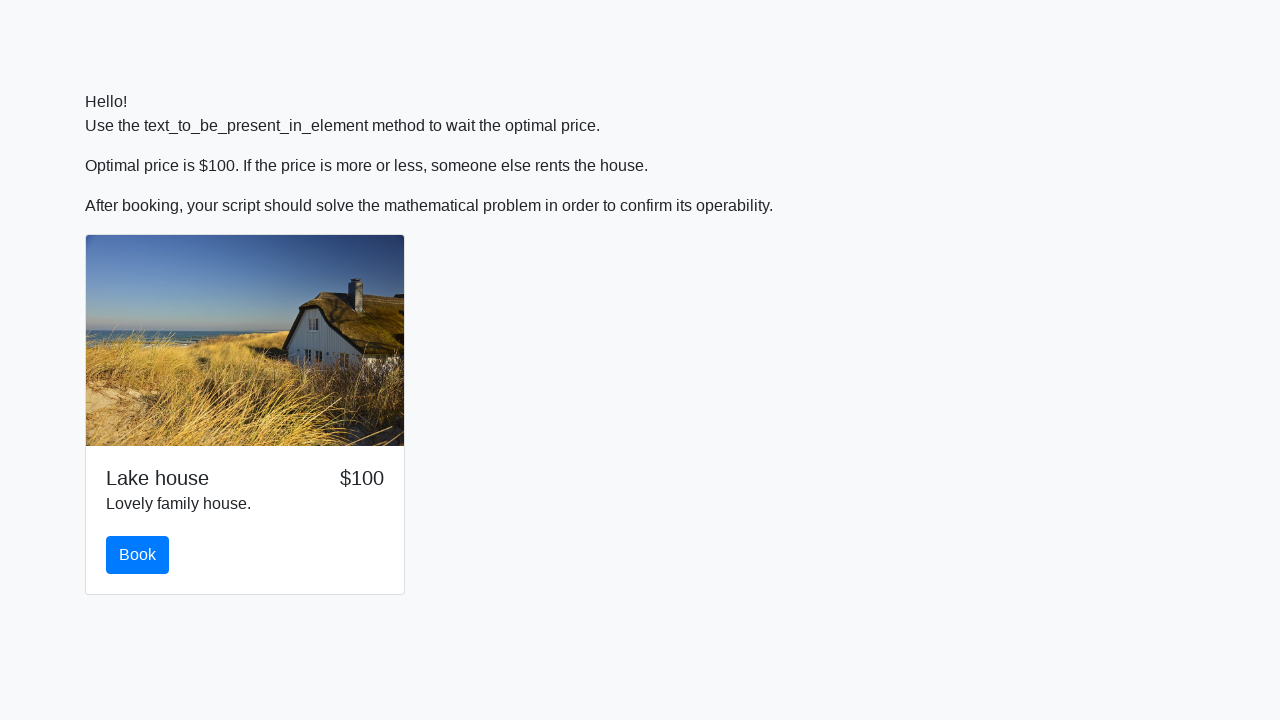

Clicked the book button at (138, 555) on #book
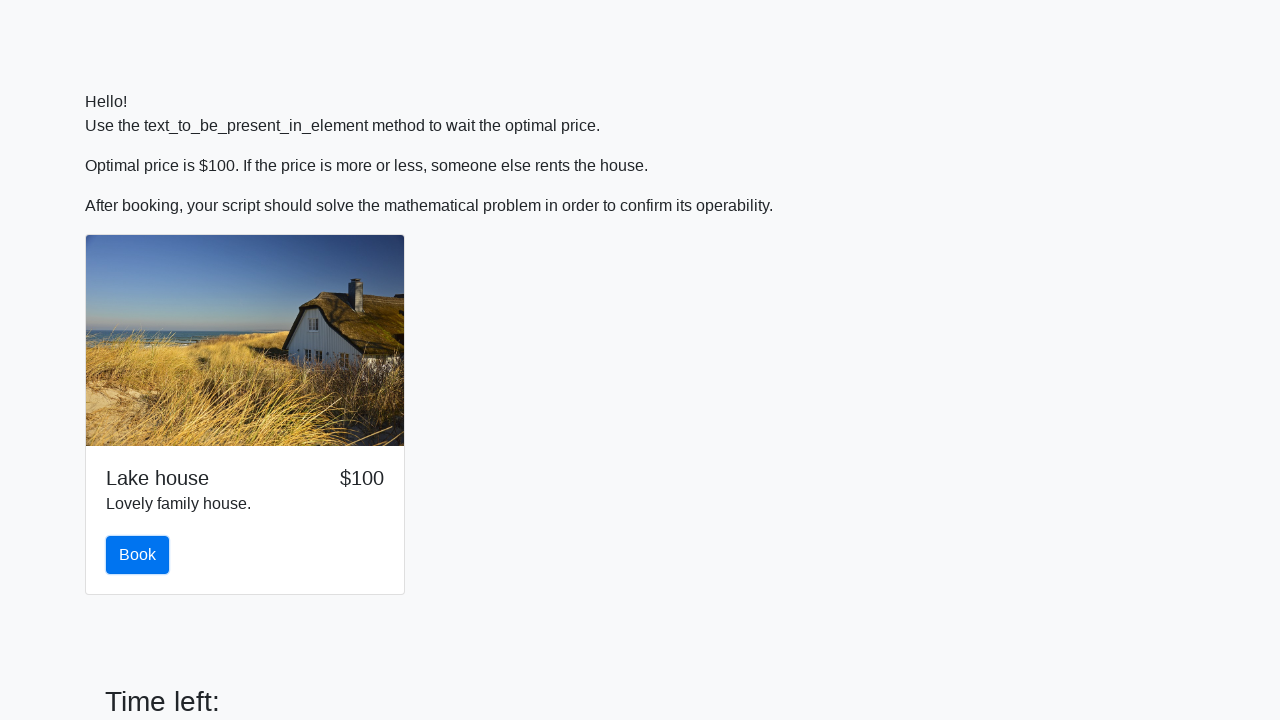

Read x value from page: 785
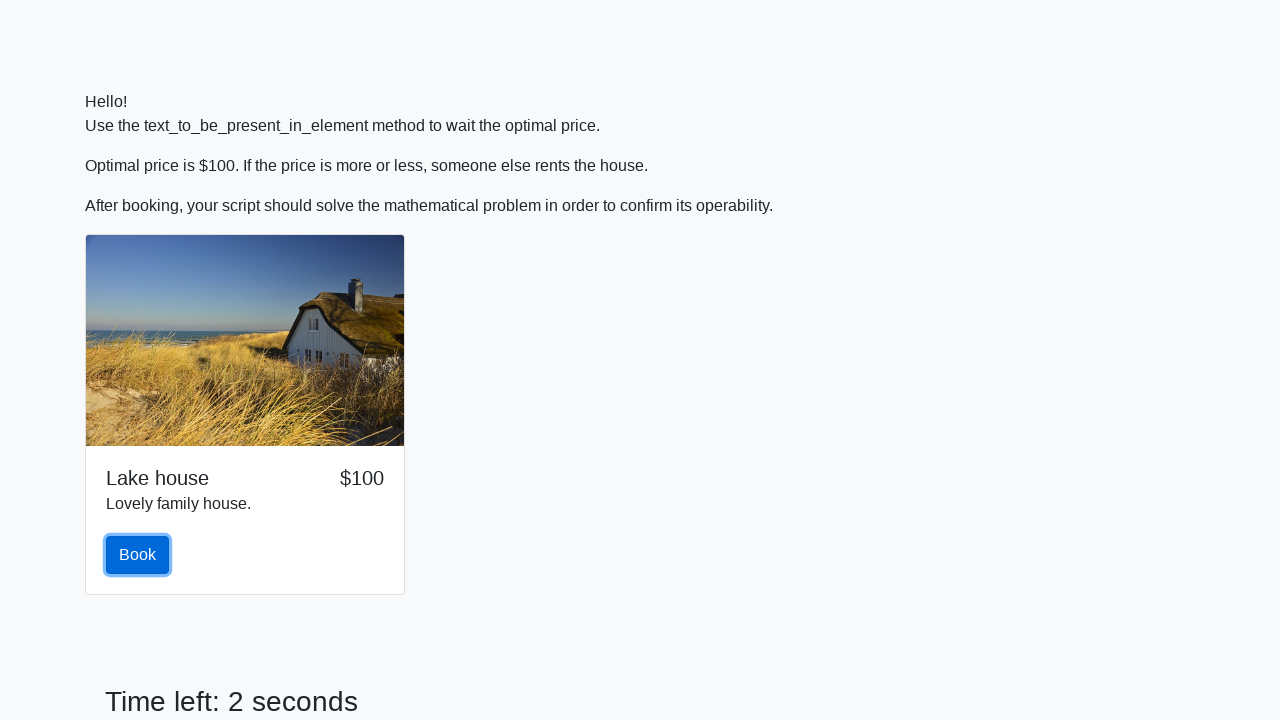

Calculated result: 1.537450439203958
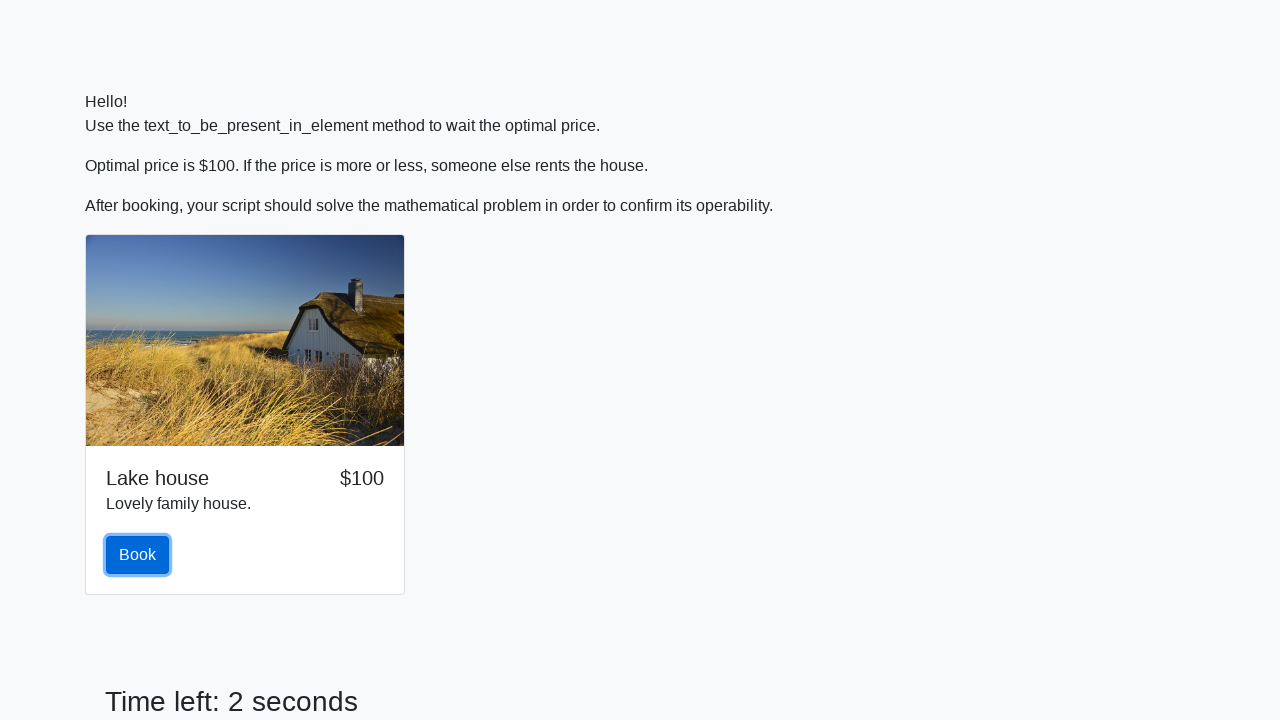

Entered calculated answer: 1.537450439203958 on #answer
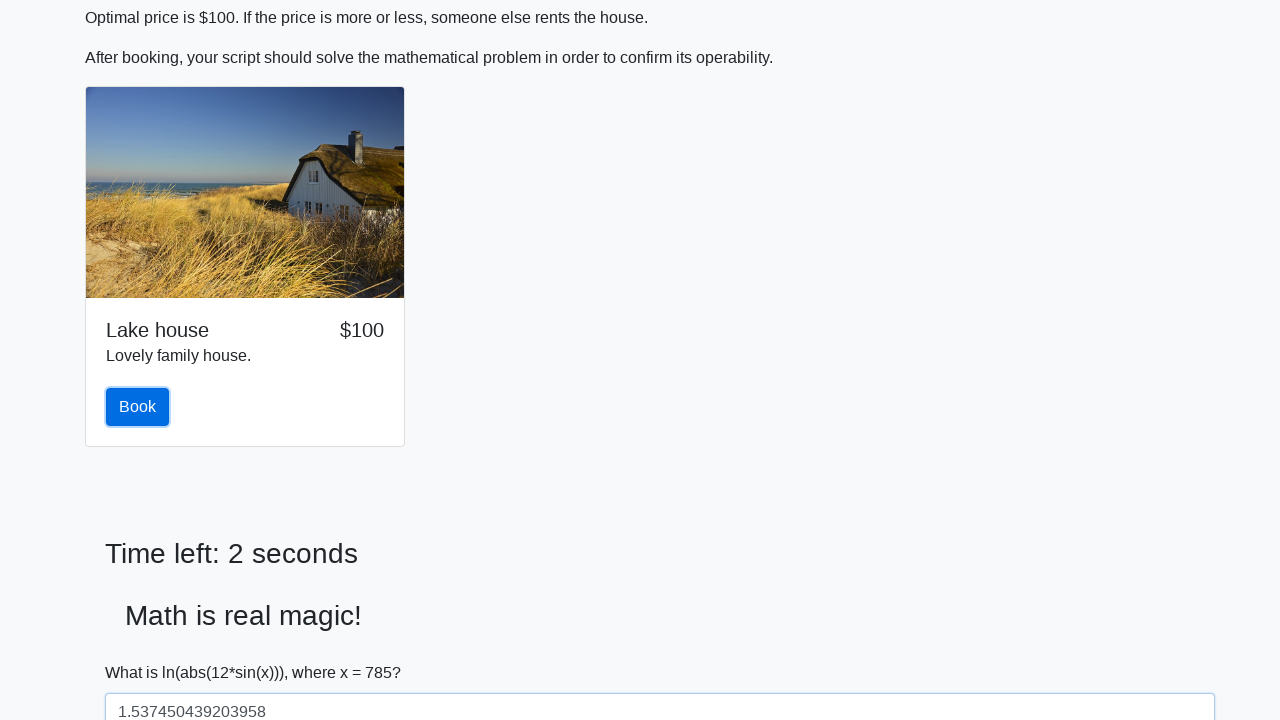

Clicked the submit button at (143, 651) on #solve
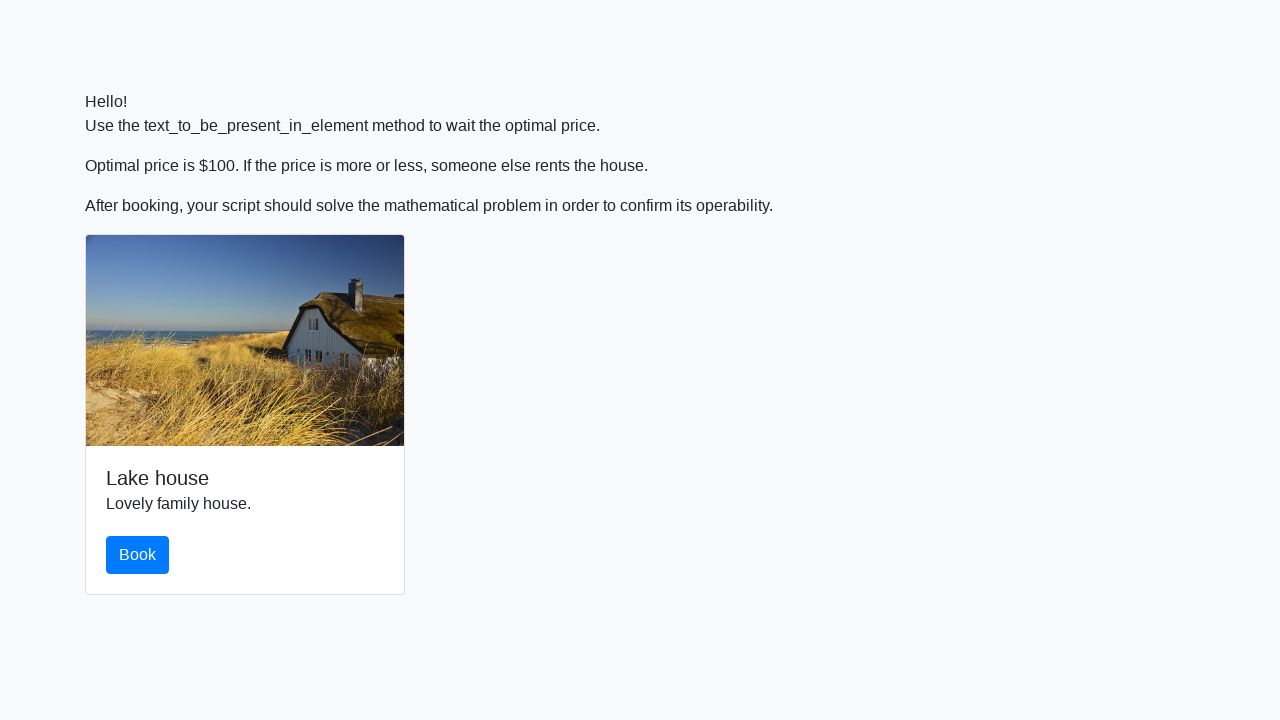

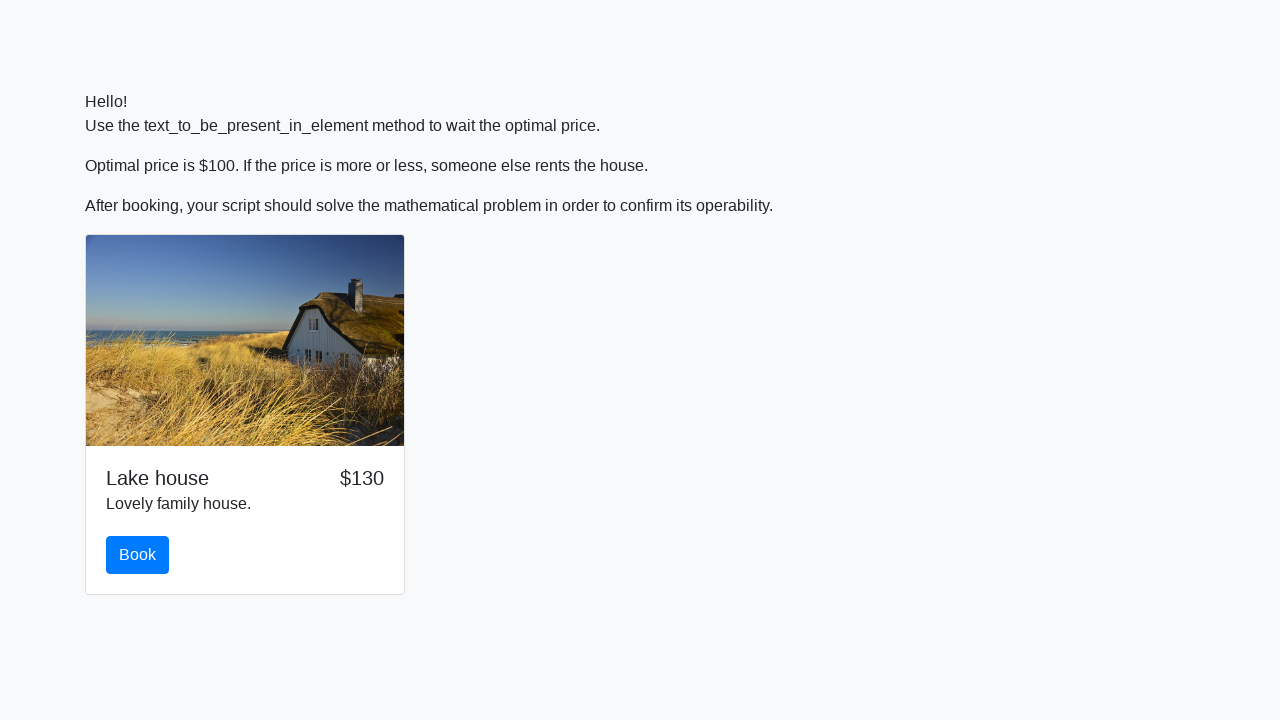